Tests handling a confirm dialog by accepting it and verifying the result message shows OK was clicked.

Starting URL: https://testpages.eviltester.com/styled/alerts/alert-test.html

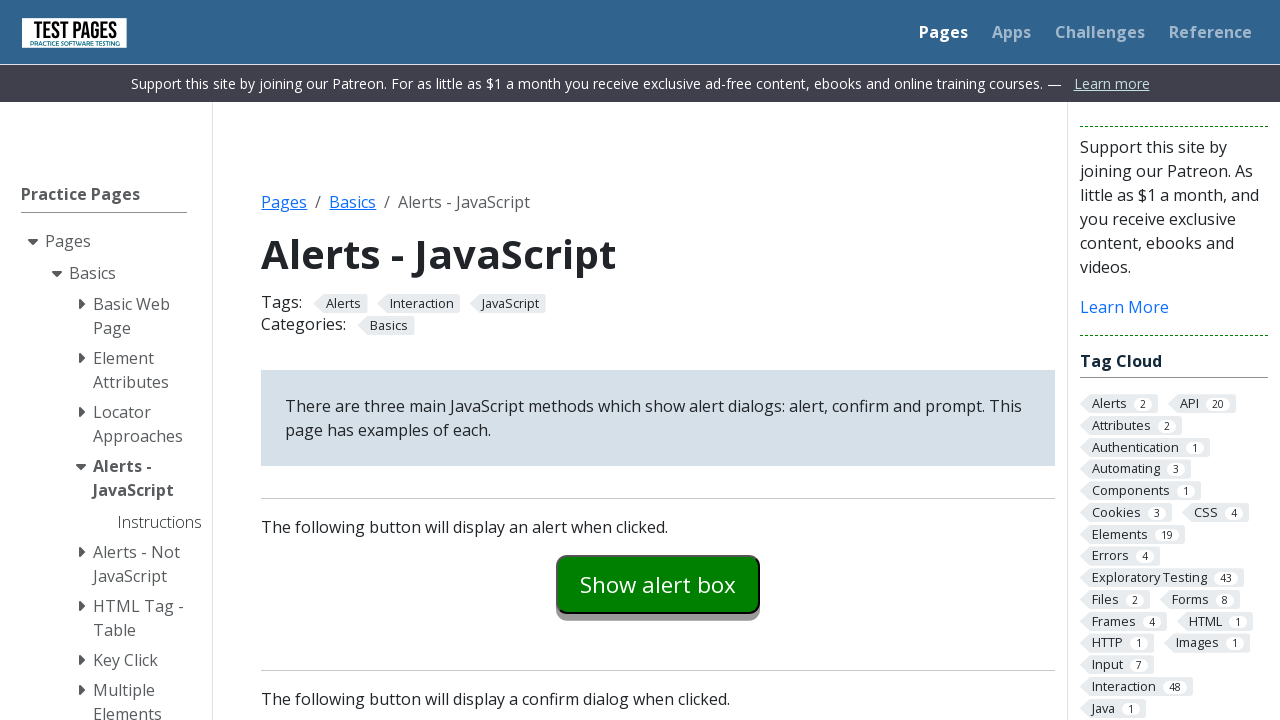

Set up dialog handler to accept confirm dialogs
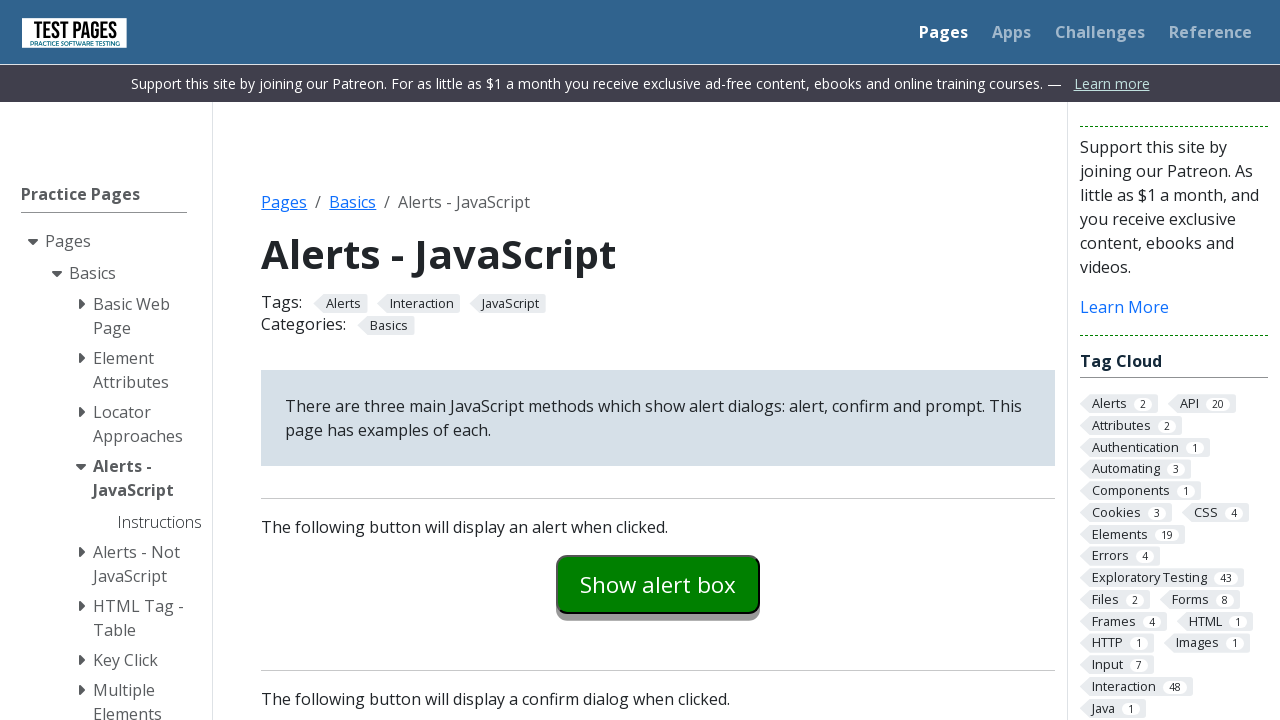

Clicked confirm button to trigger the confirm dialog at (658, 360) on #confirmexample
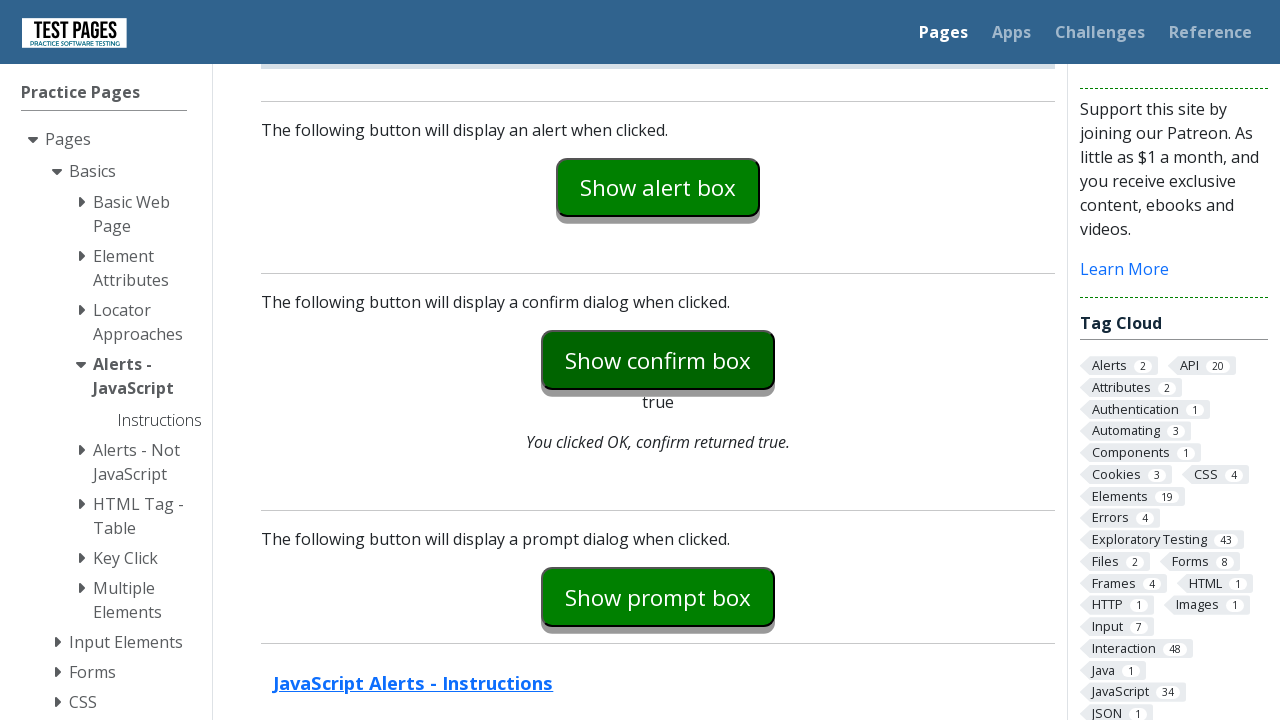

Confirmed that result message shows 'You clicked OK, confirm returned true.'
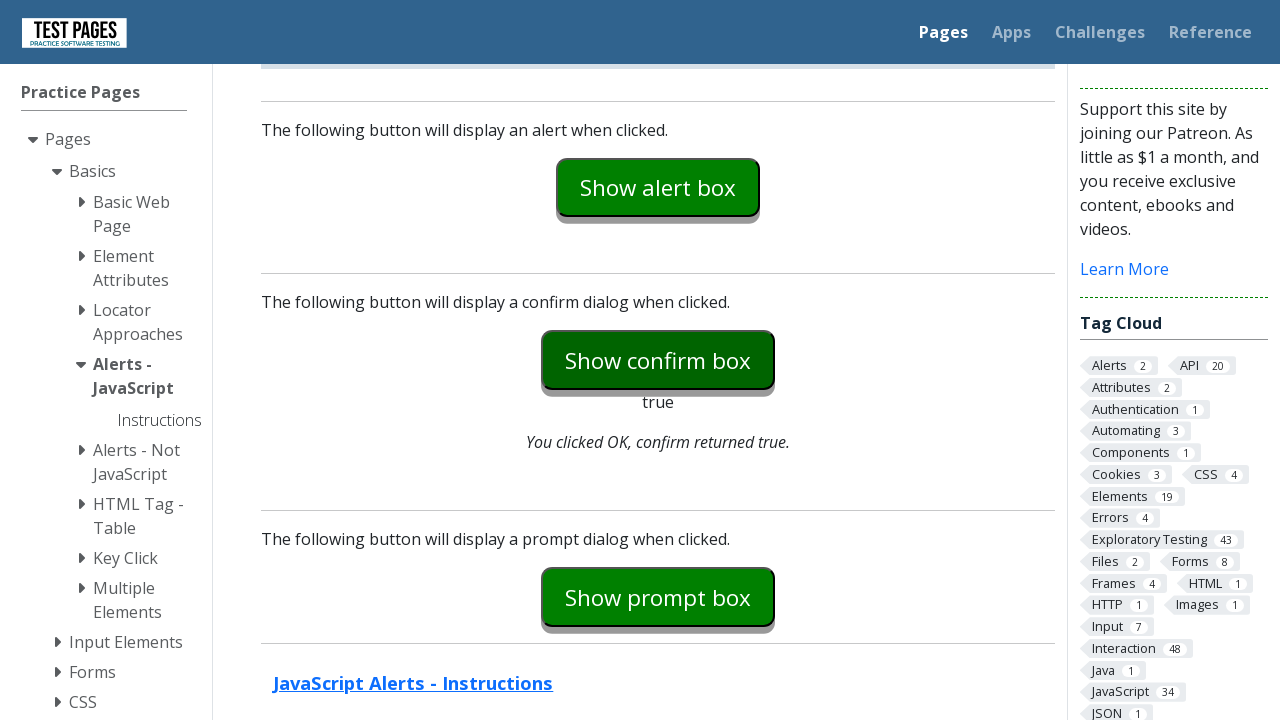

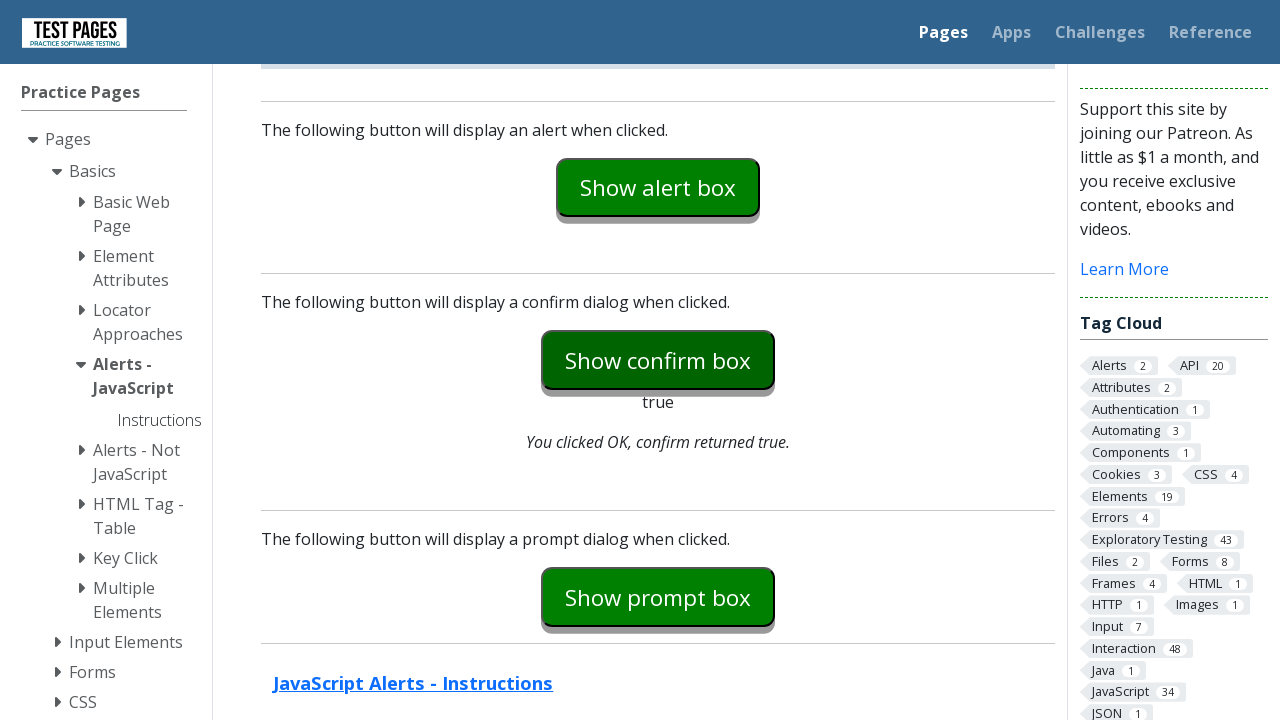